Tests drag and drop sortable functionality in both list and grid views

Starting URL: https://demoqa.com/sortable

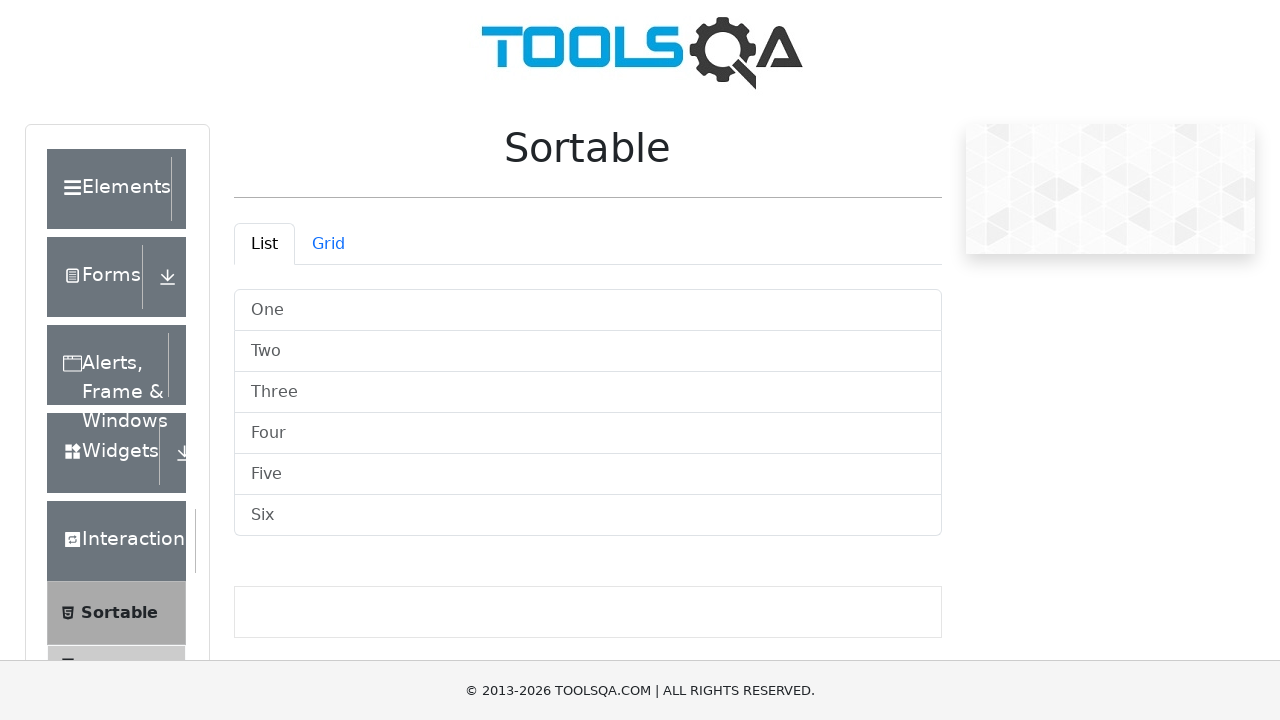

Dragged 'One' to 'Six' position in list view at (588, 516)
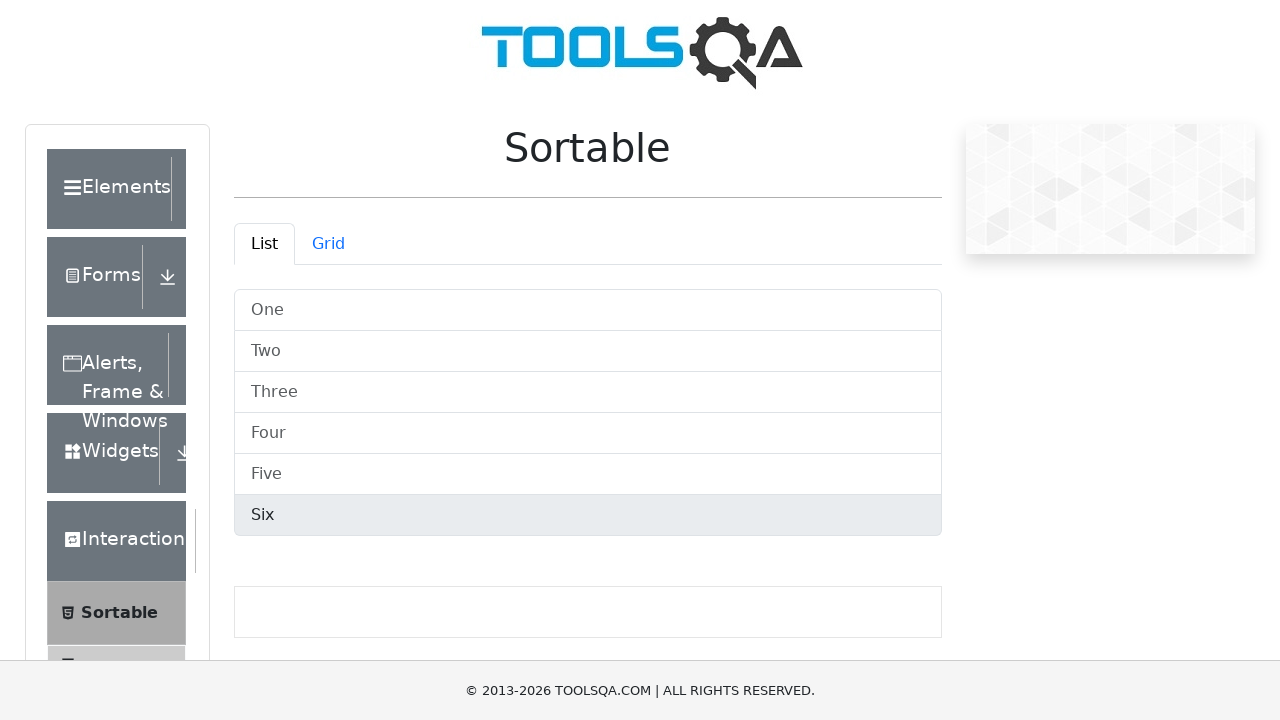

Scrolled down 500 pixels
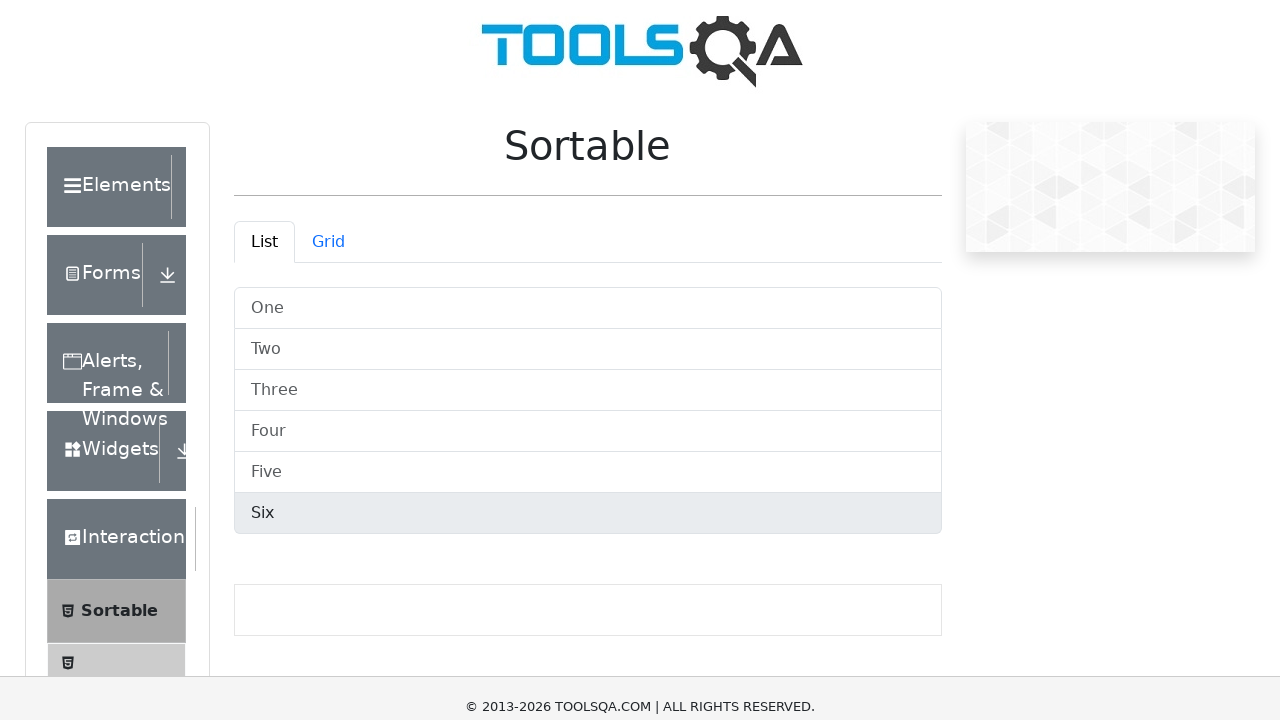

Dragged 'Six' to 'Three' position in list view at (588, 20)
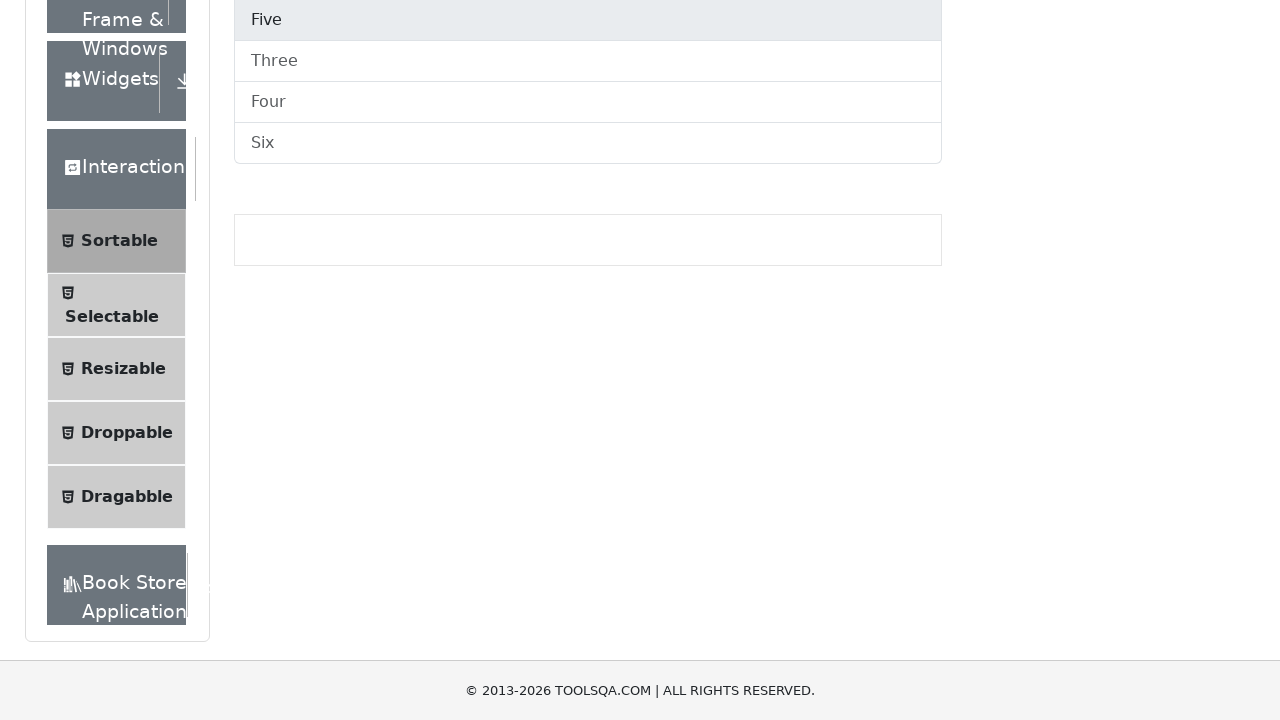

Clicked Grid tab to switch to grid view at (328, 244) on #demo-tab-grid
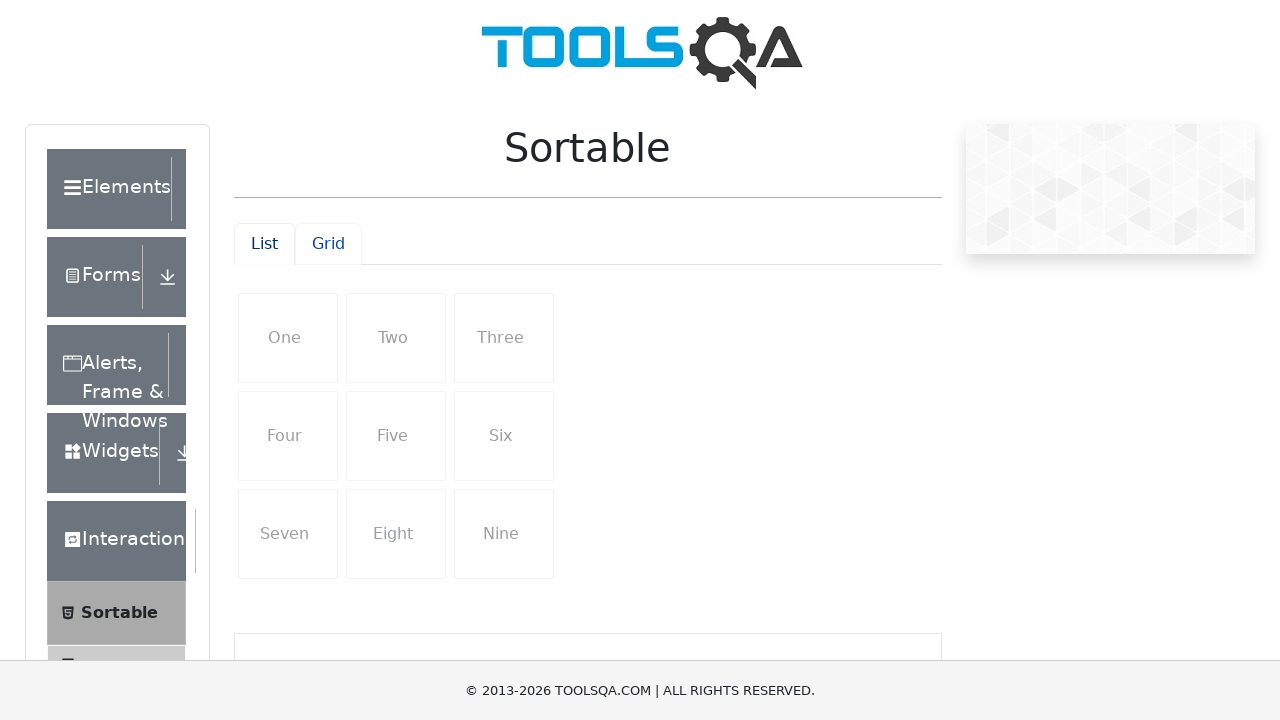

Waited 500ms for grid view to load
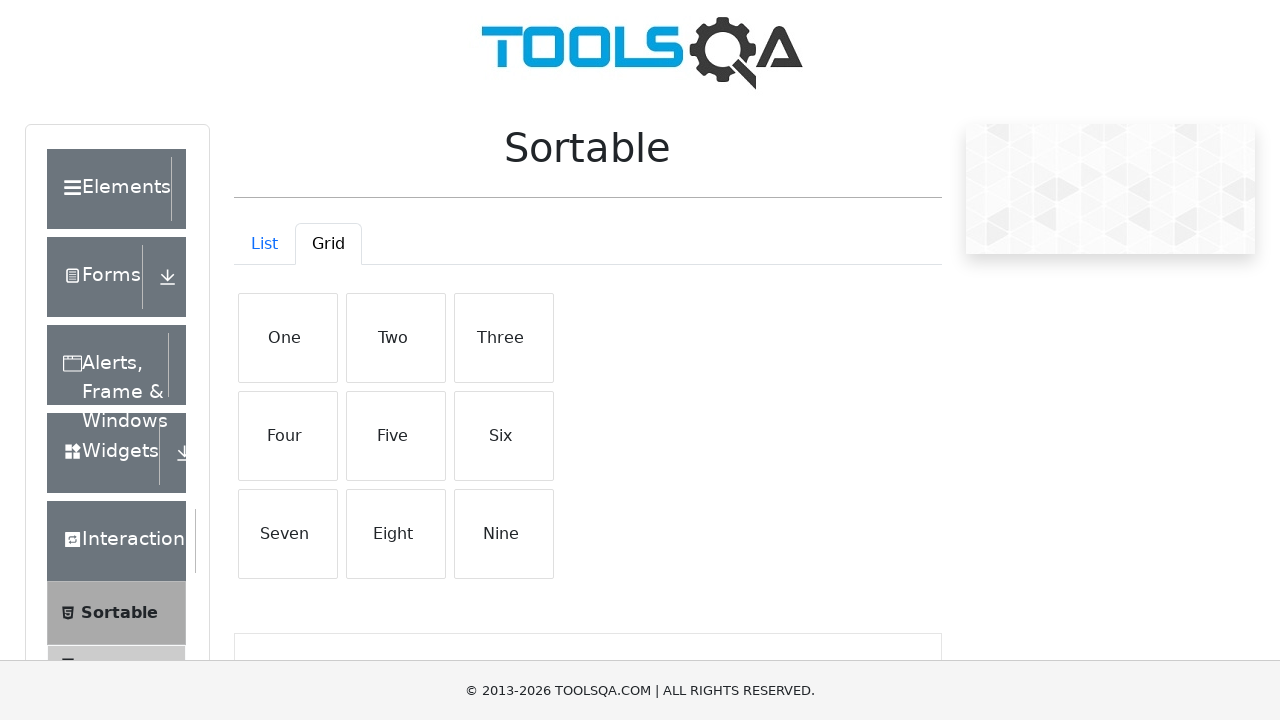

Scrolled down 500 pixels in grid view
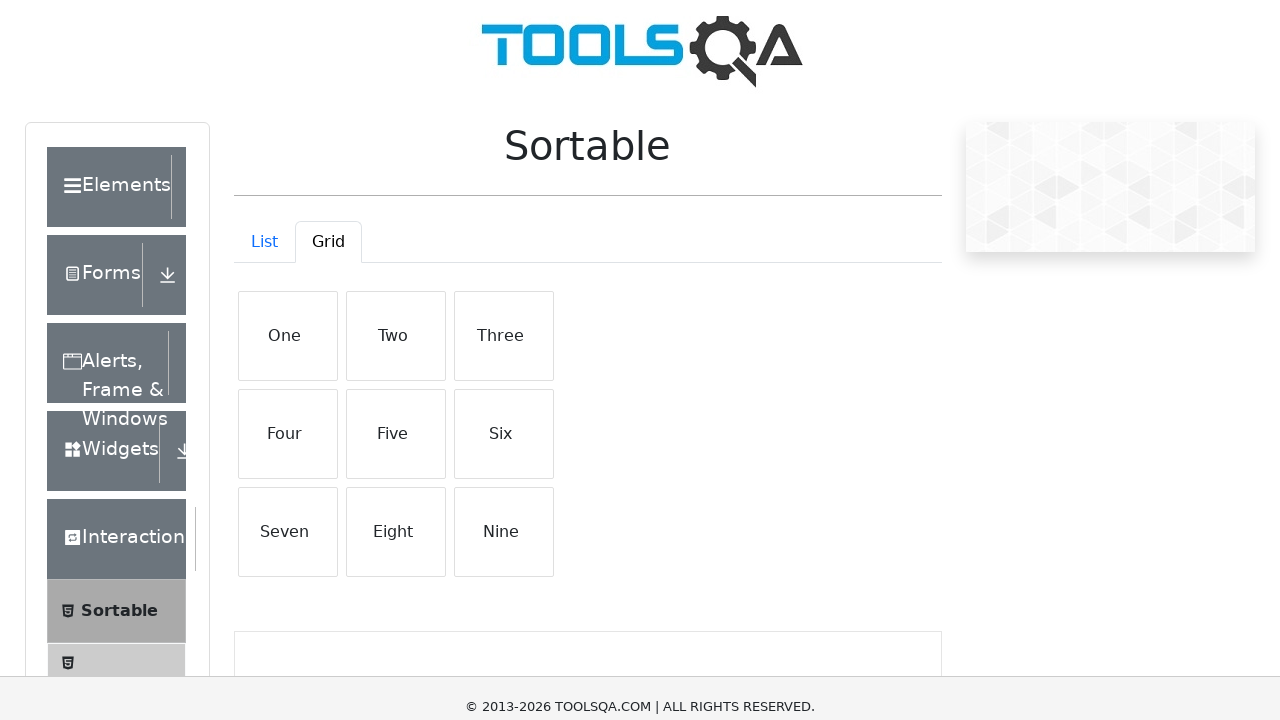

Dragged 'Three' to 'Four' position in grid view at (288, 436)
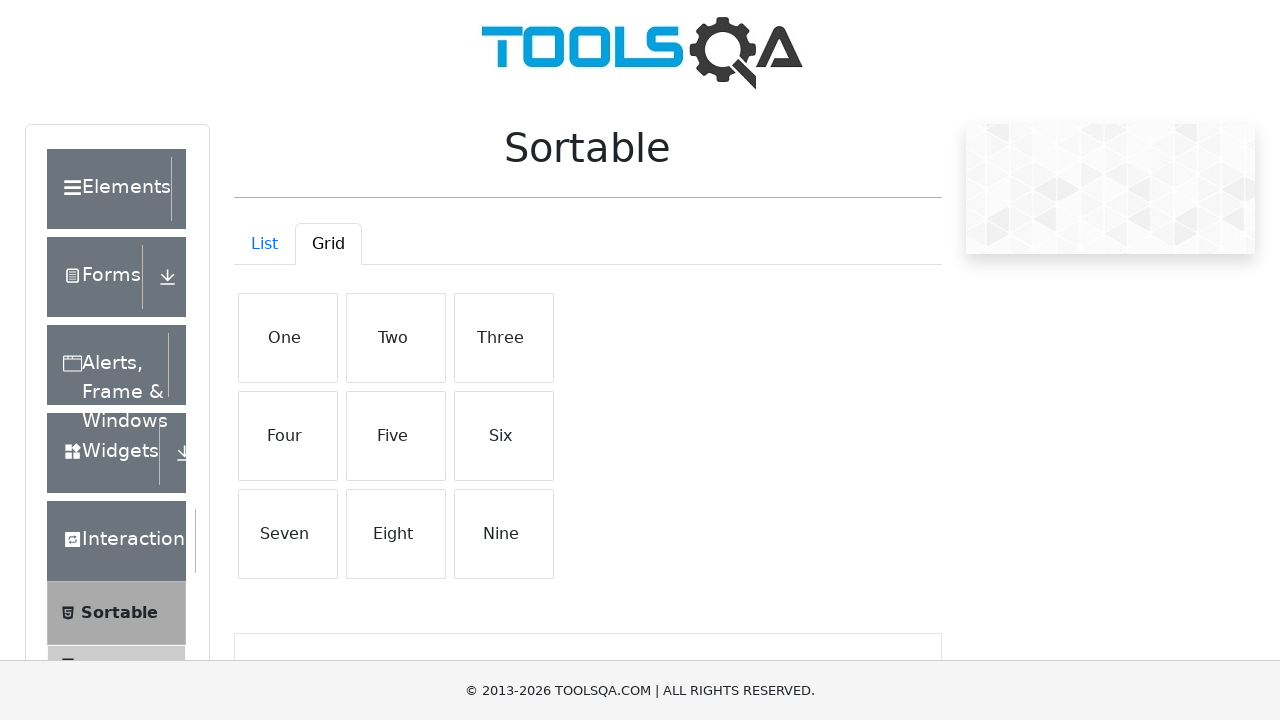

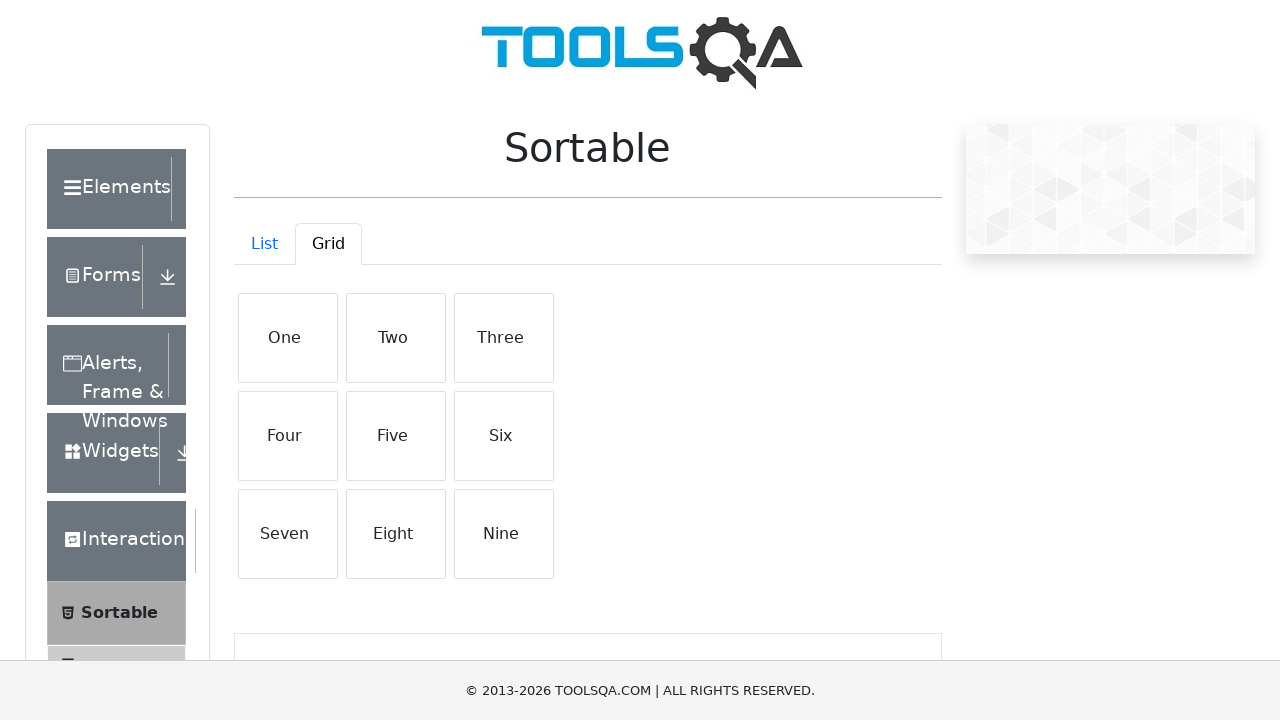